Navigates to a practice automation page, scrolls to a web table, and interacts with table elements to verify row and column counts and display second row content

Starting URL: https://rahulshettyacademy.com/AutomationPractice/

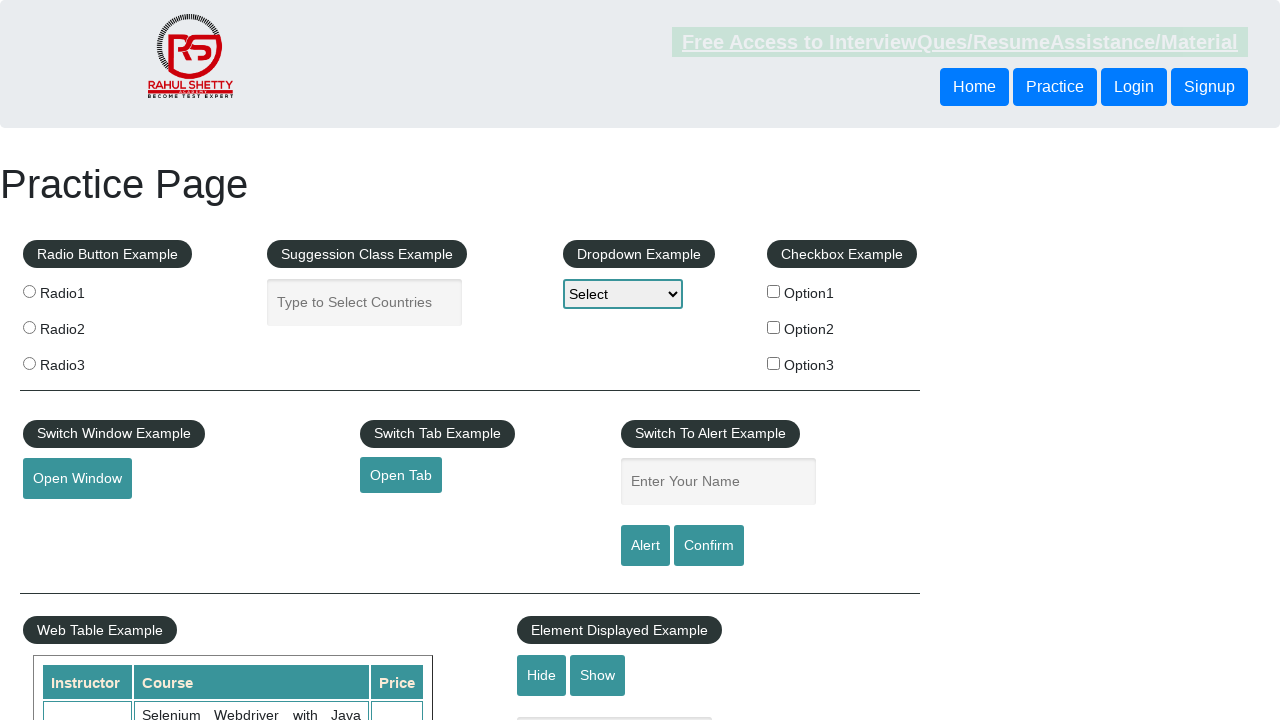

Scrolled down 500px to reveal table section
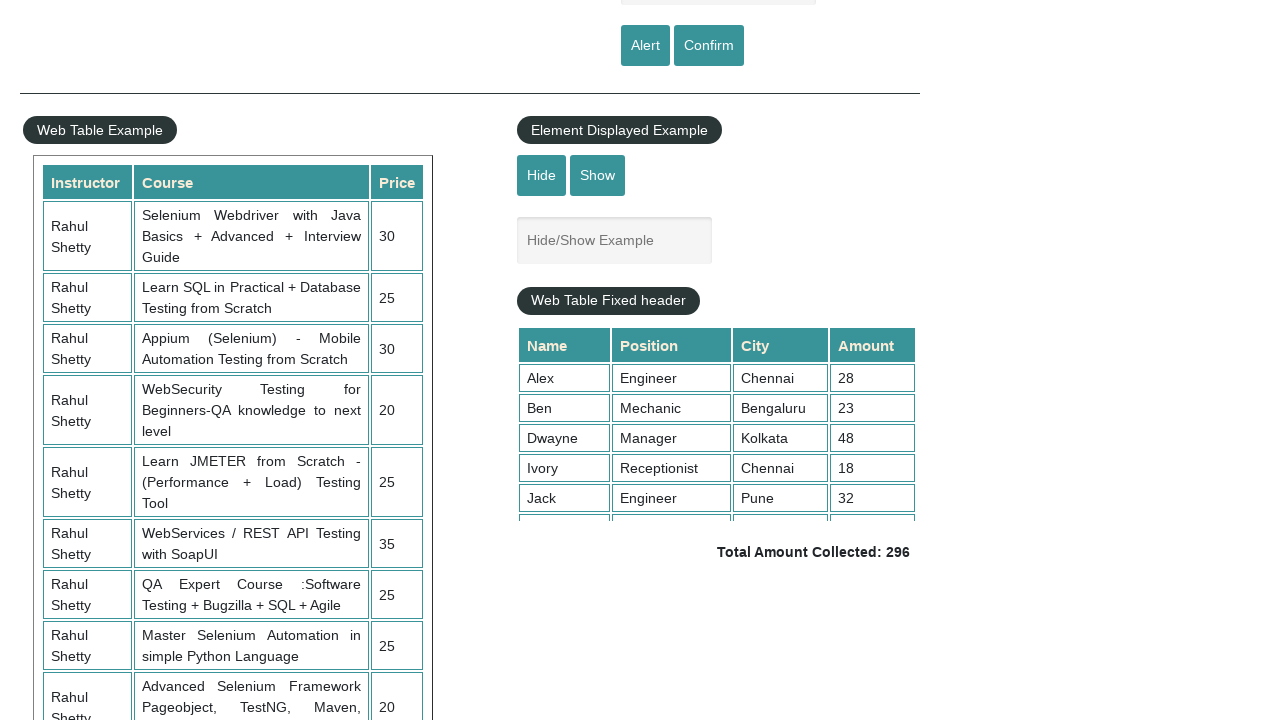

Table with class 'table-display' became visible
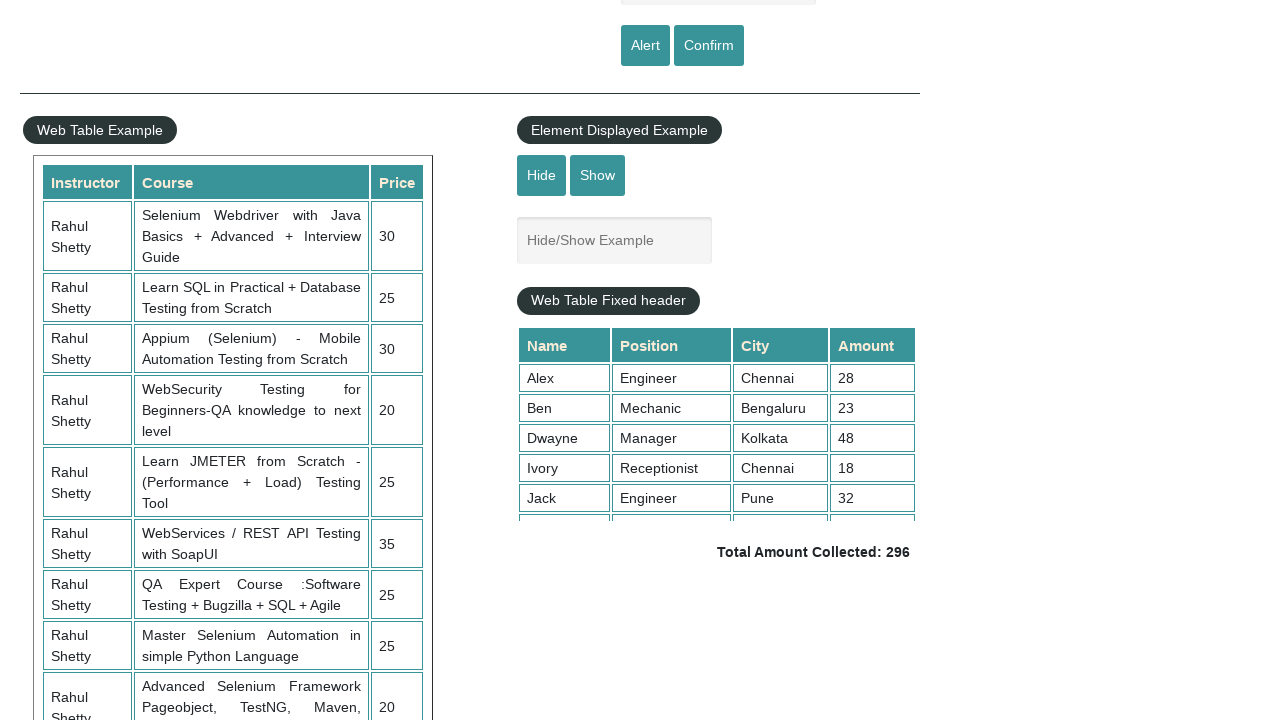

Scrolled within fixed header table to position 5000
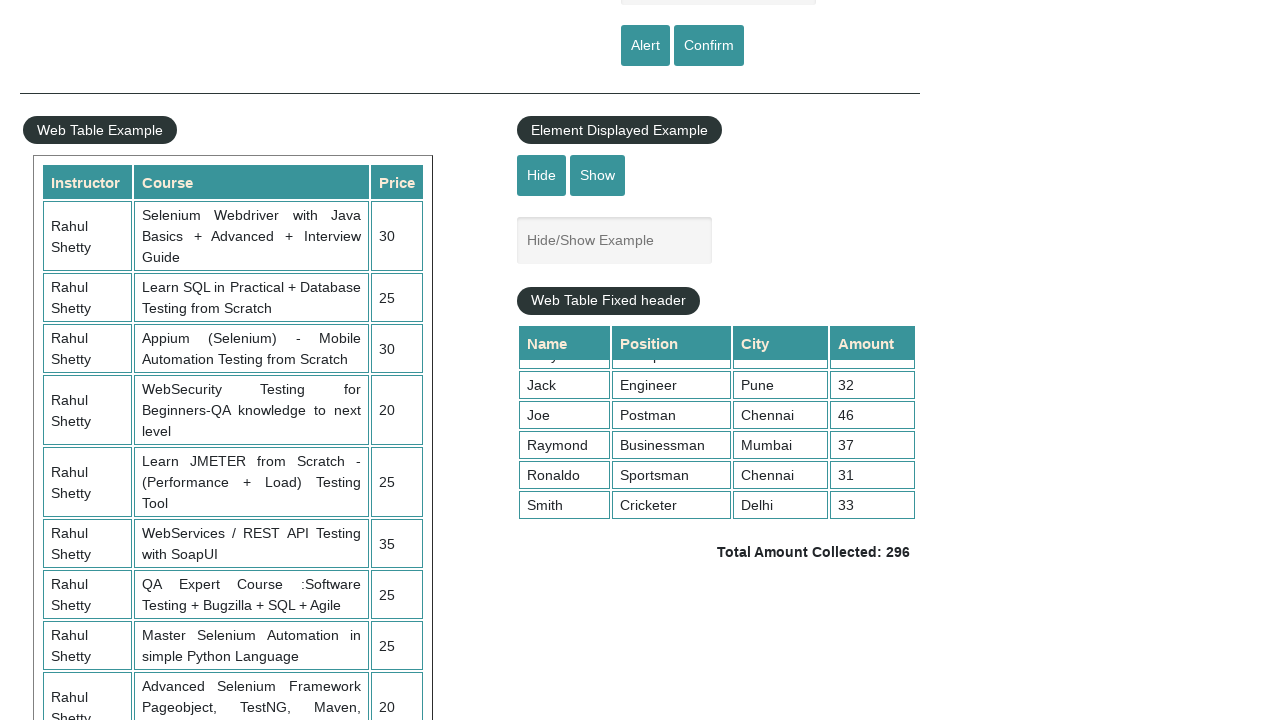

Retrieved all table rows - count: 11
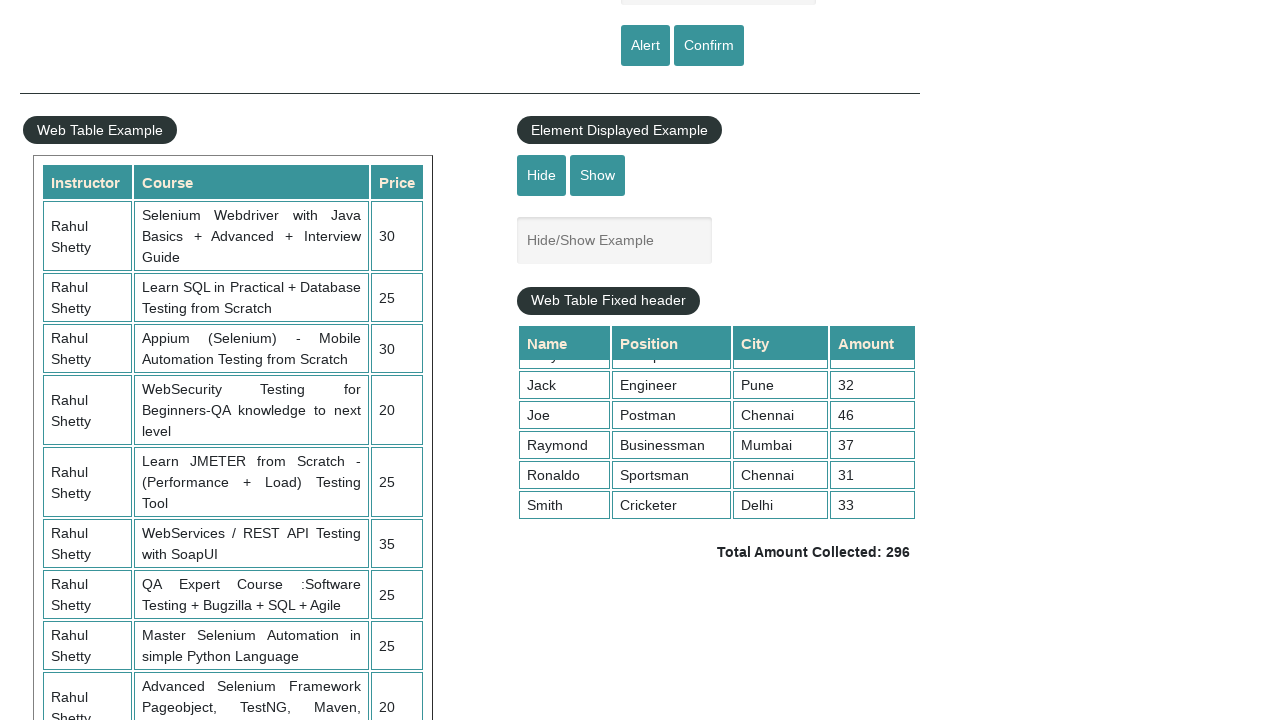

Retrieved table column headers - count: 3
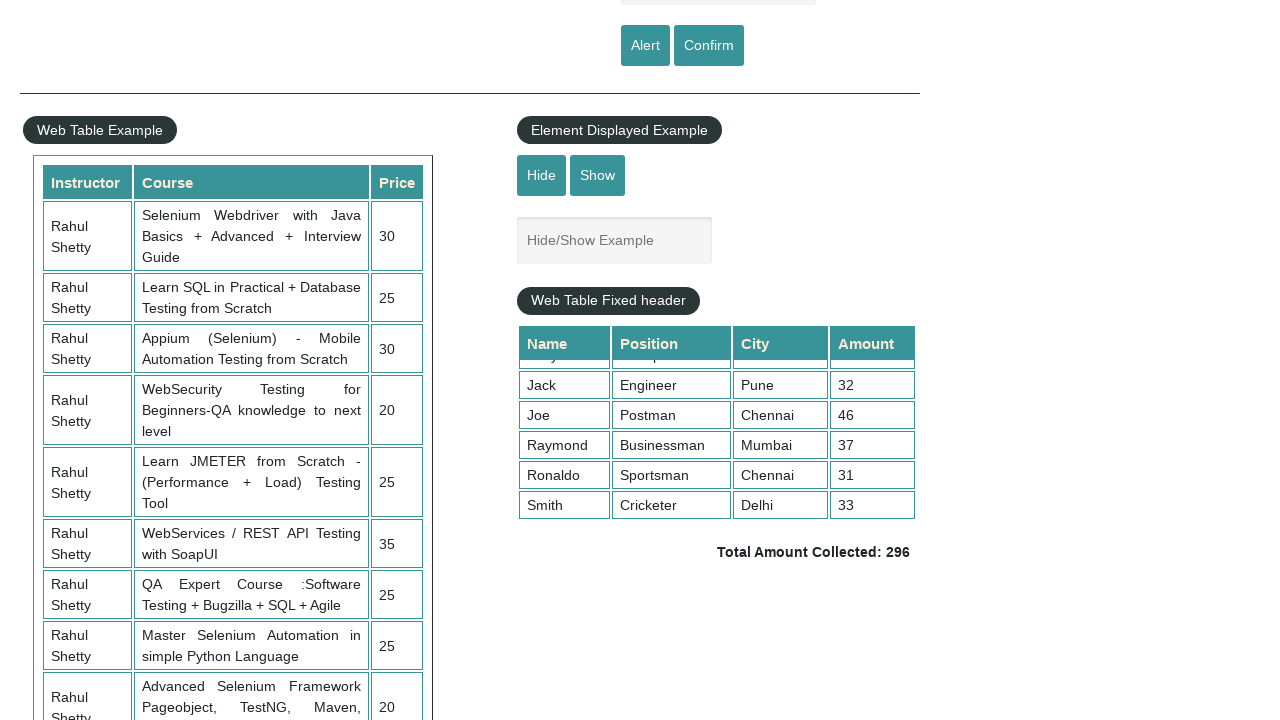

Retrieved second row elements - count: 3
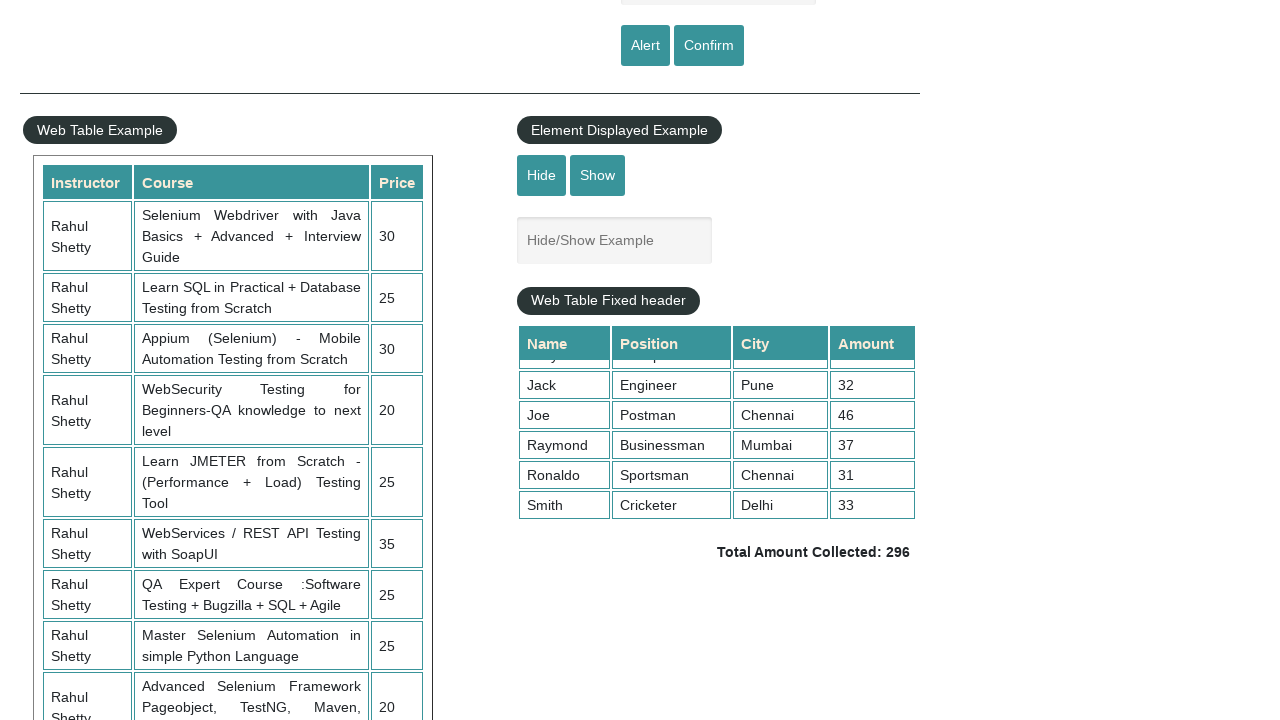

Extracted and concatenated second row content: 'Rahul ShettyLearn SQL in Practical + Database Testing from Scratch25'
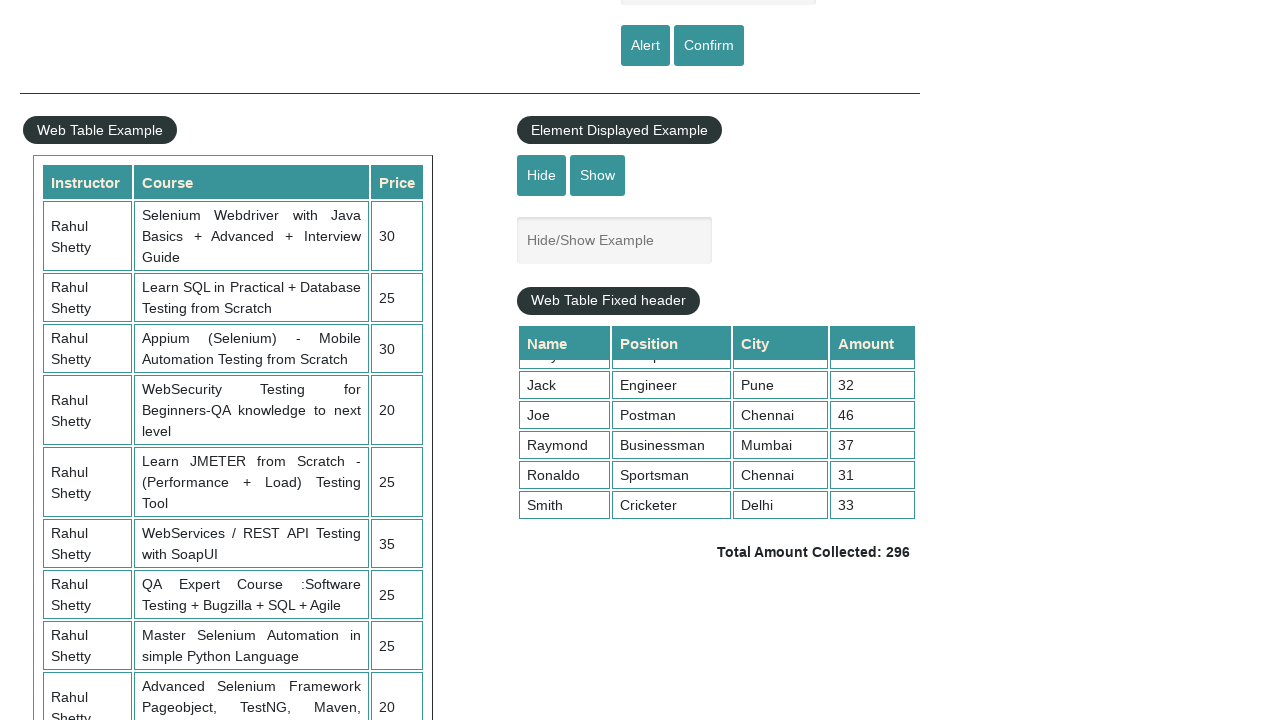

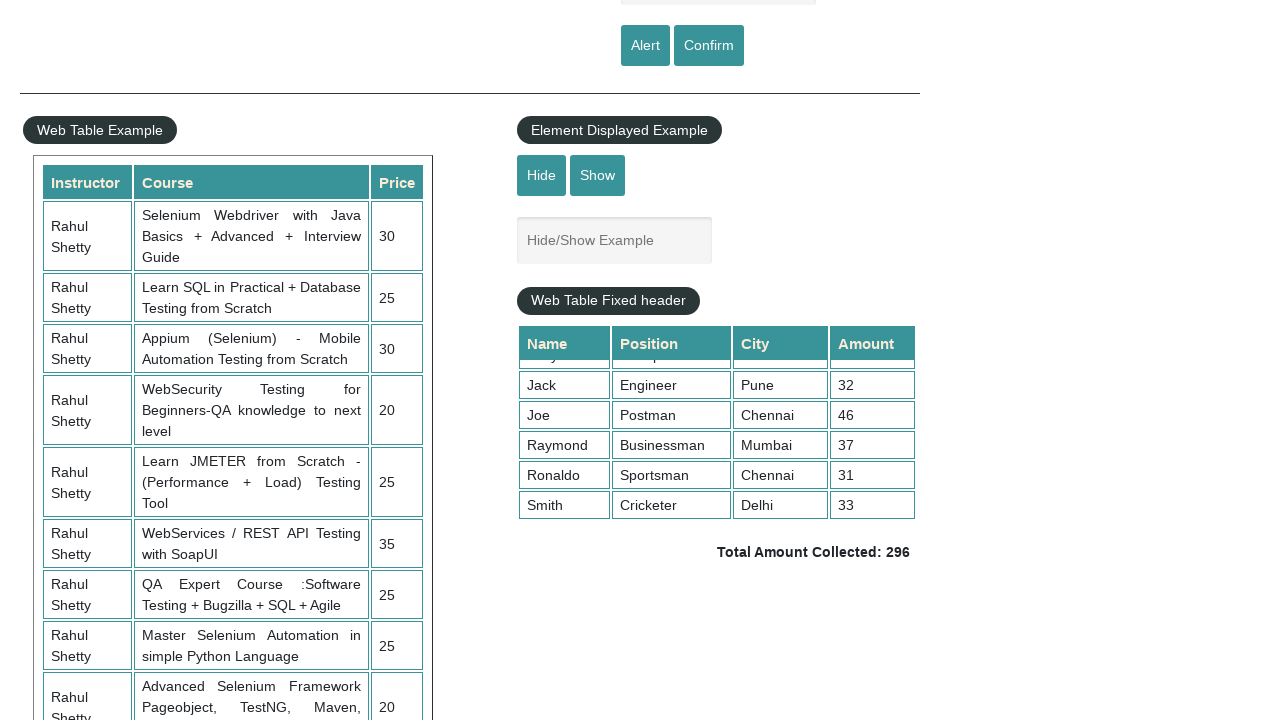